Tests the filter/search functionality on a green grocery offers page by entering "Rice" in the search field and verifying that the filtered results match the expected items containing "Rice".

Starting URL: https://rahulshettyacademy.com/greenkart/#/offers

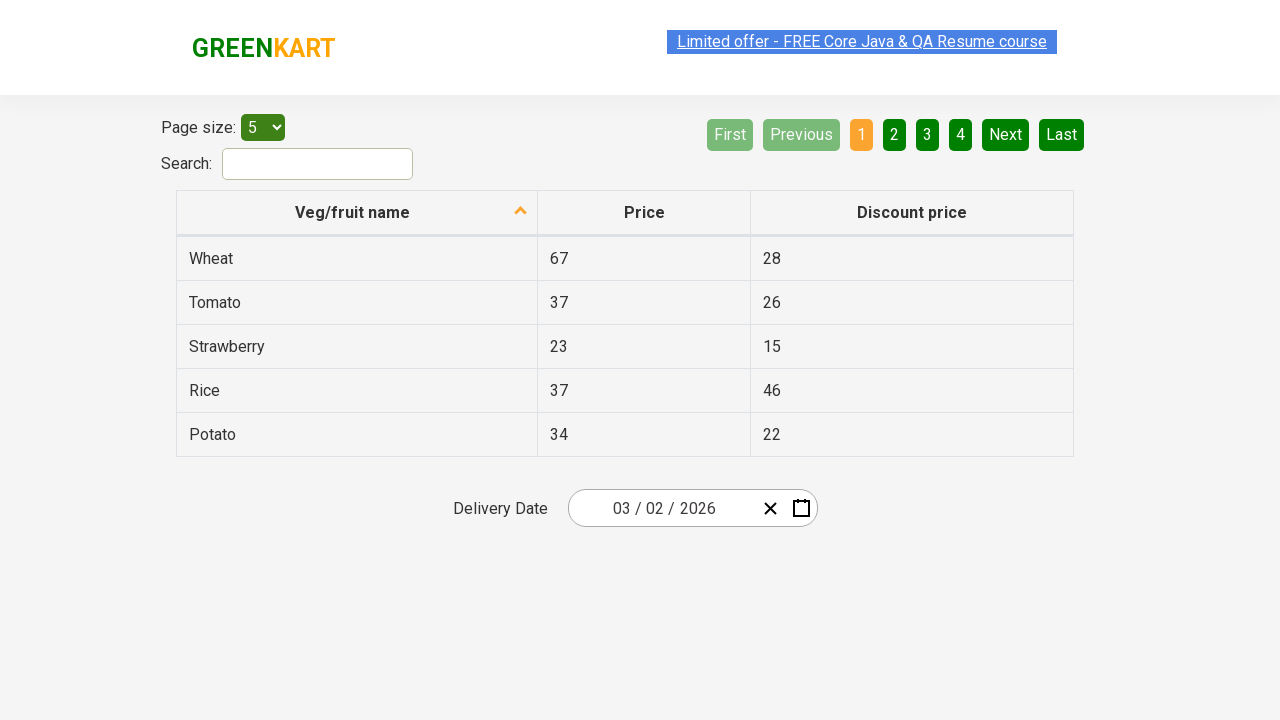

Entered 'Rice' in the search field to filter products on #search-field
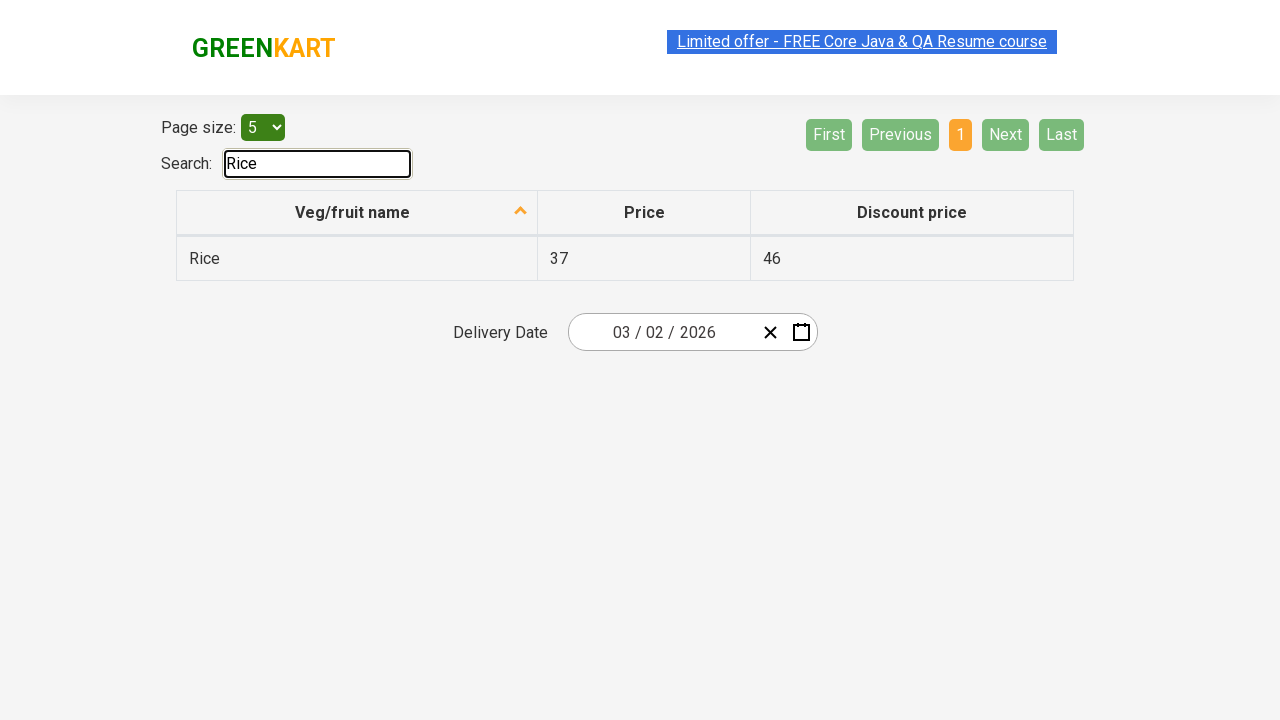

Waited 500ms for filter to apply
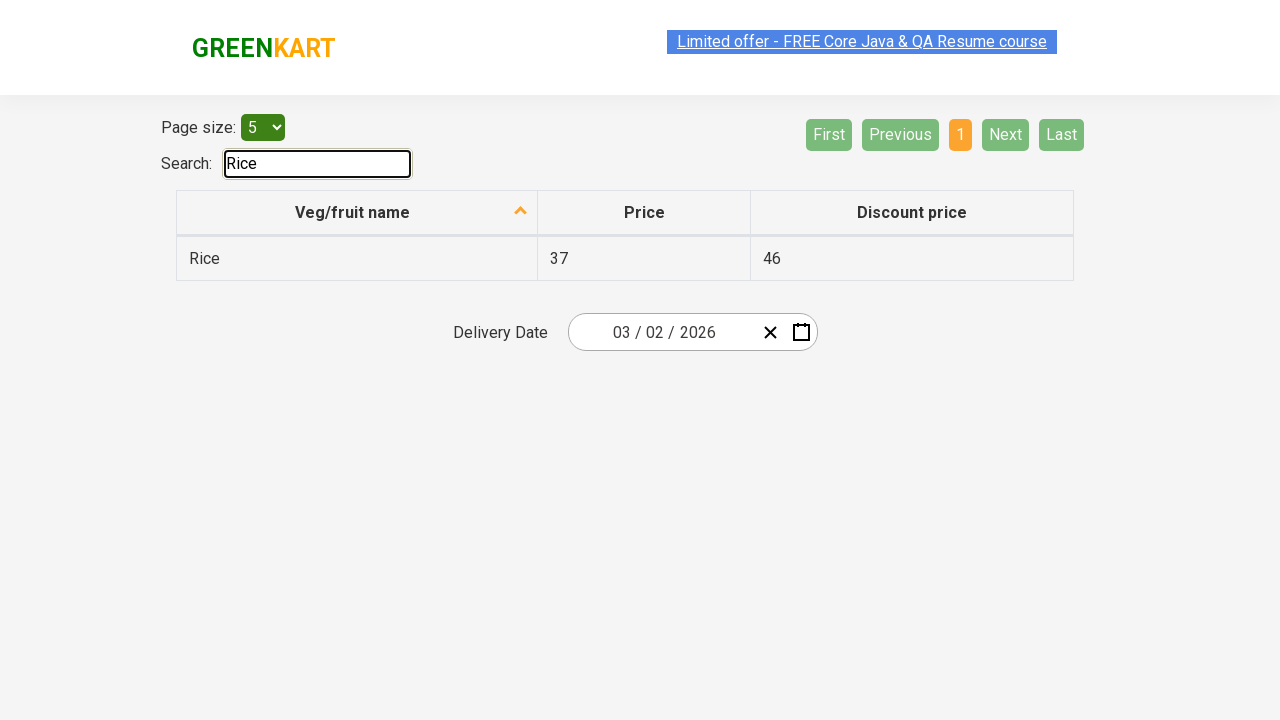

Filtered results loaded and product names are visible
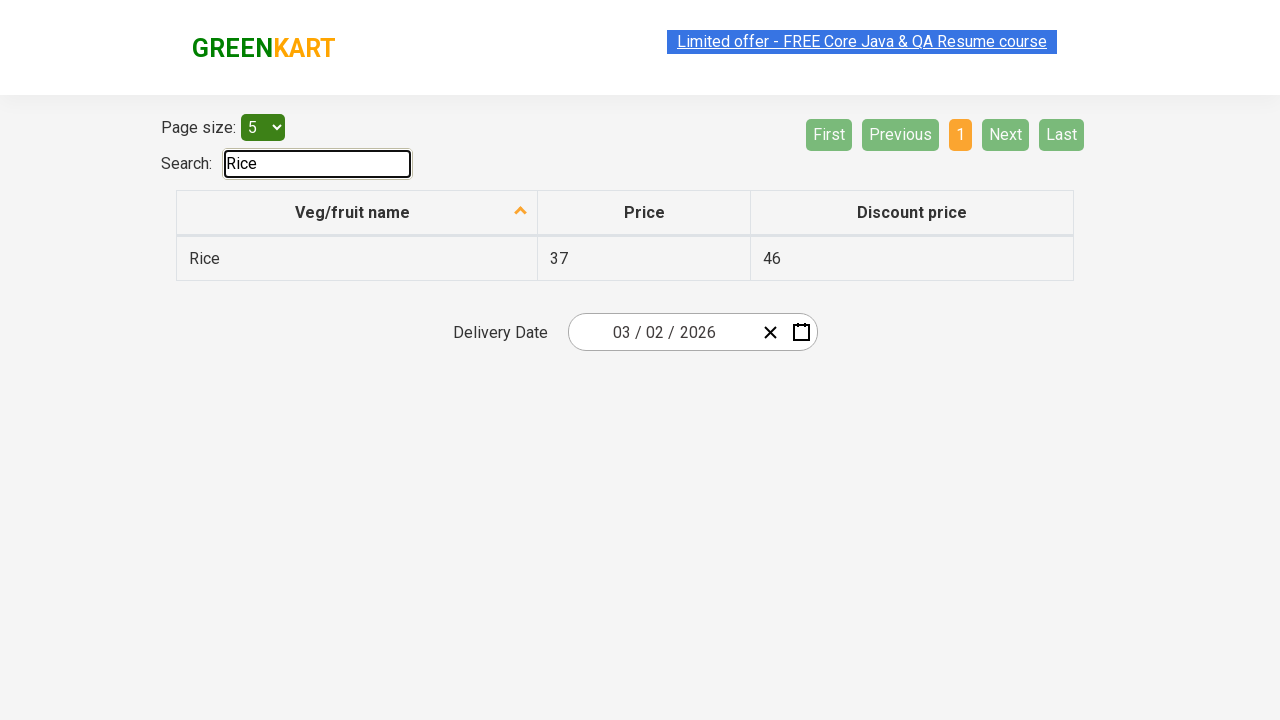

Retrieved 1 product names from filtered results
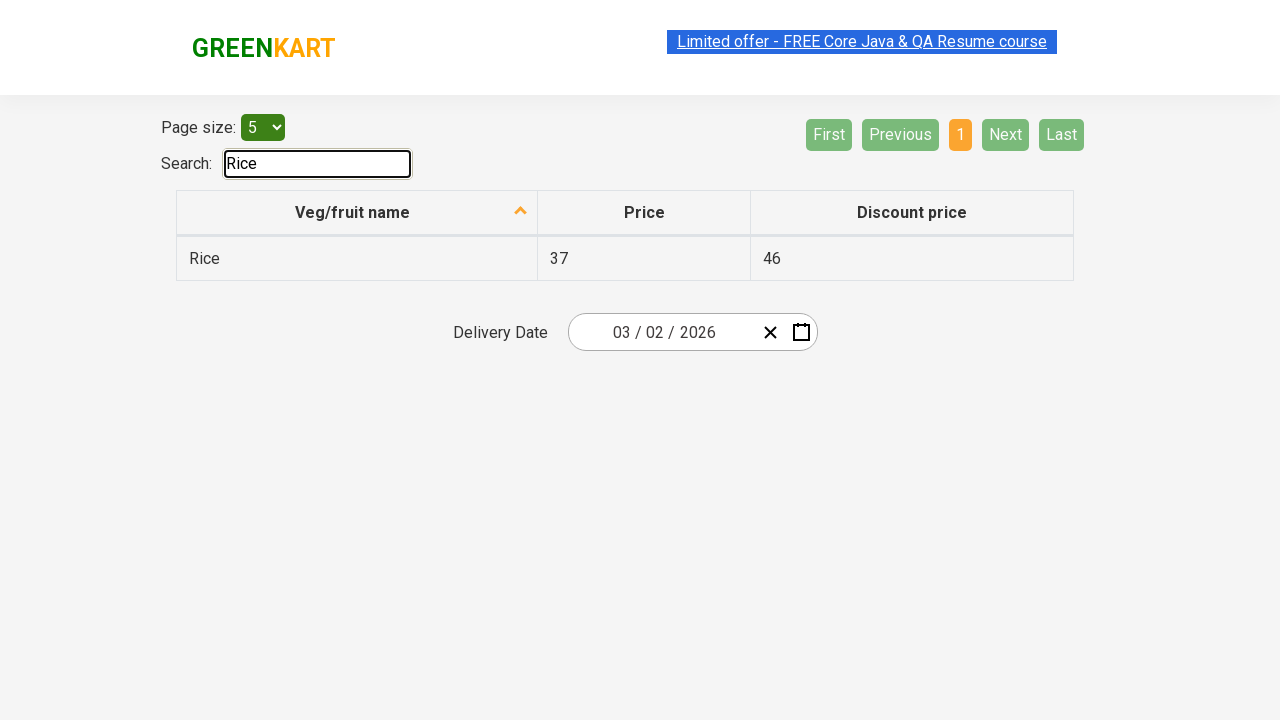

Verified product 'Rice' contains 'Rice'
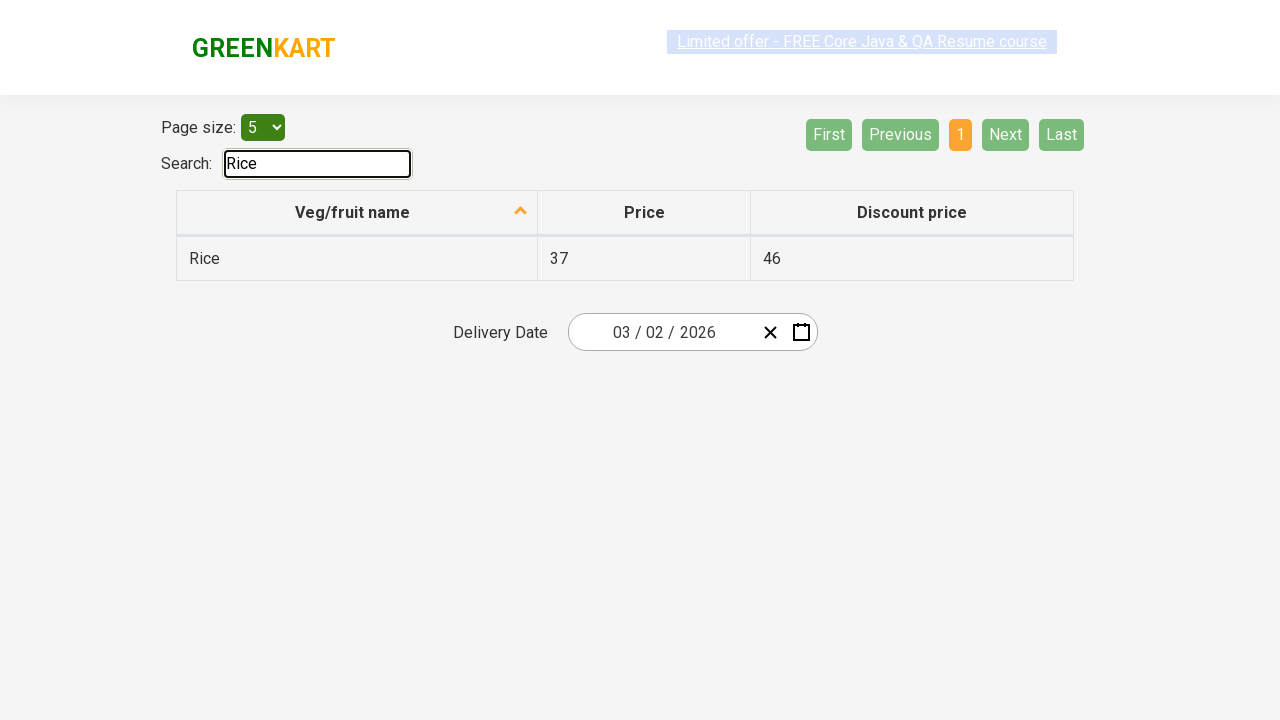

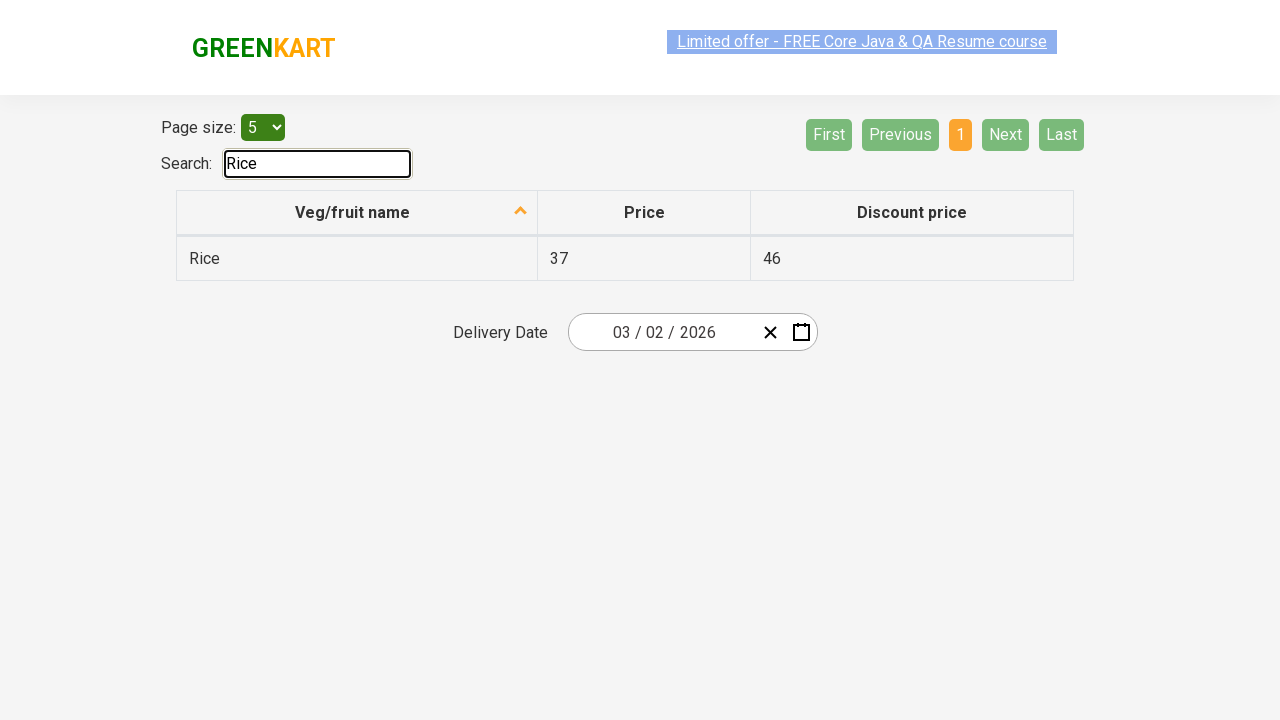